Tests dropdown selection functionality by selecting a birthdate (year 2000, month July, day 7) from three separate dropdown menus, then verifies the selections are correct and checks that "October" exists as an option in the months dropdown.

Starting URL: https://testcenter.techproeducation.com/index.php?page=dropdown

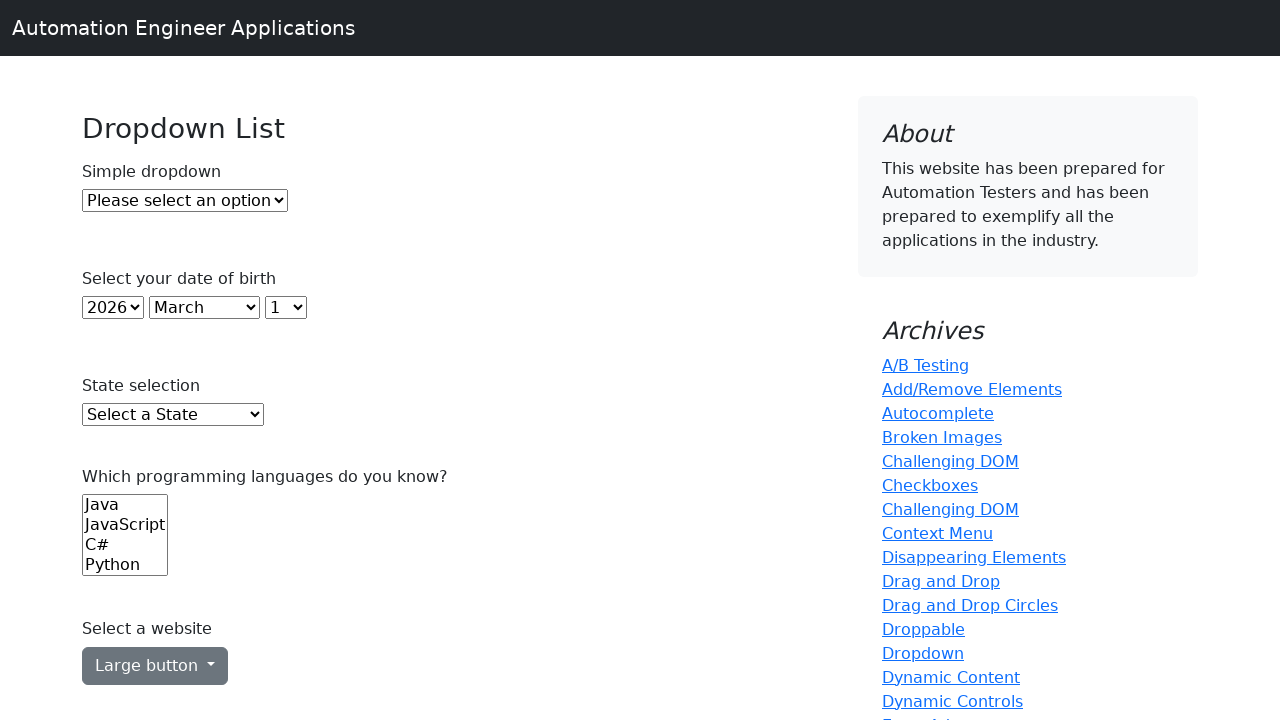

Selected year 2000 from the year dropdown on #year
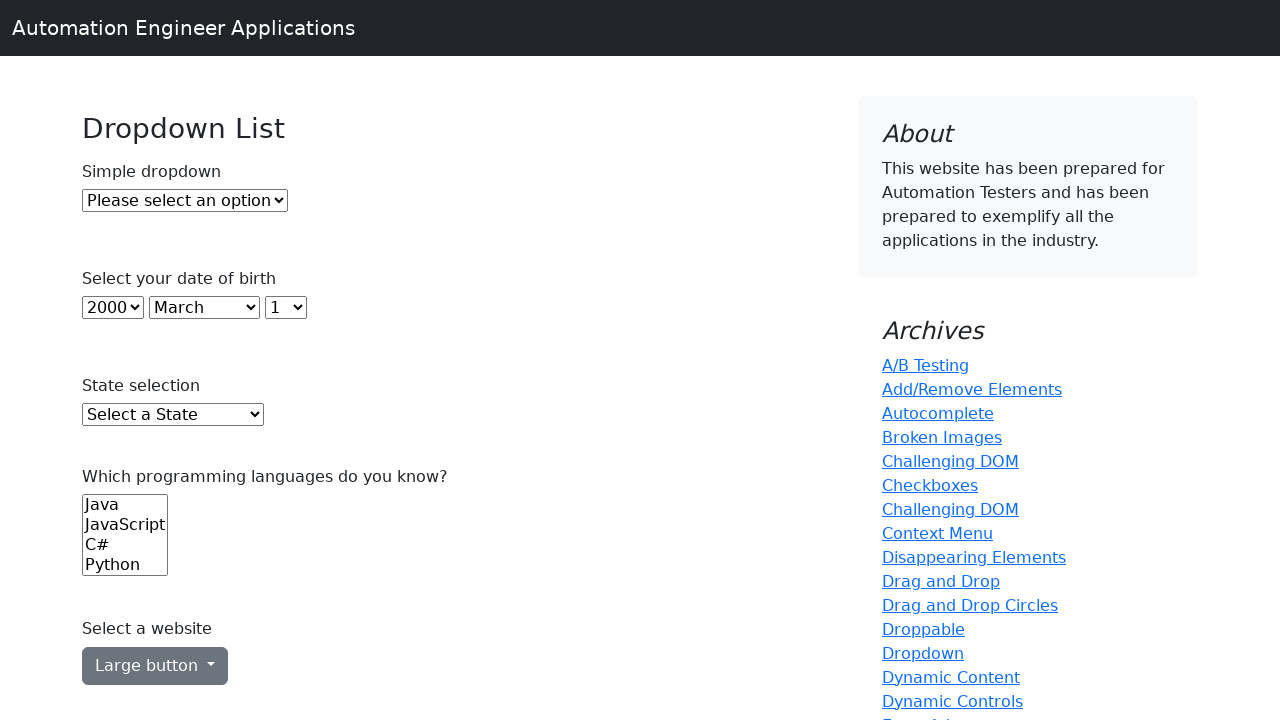

Selected month July (value 6) from the month dropdown on #month
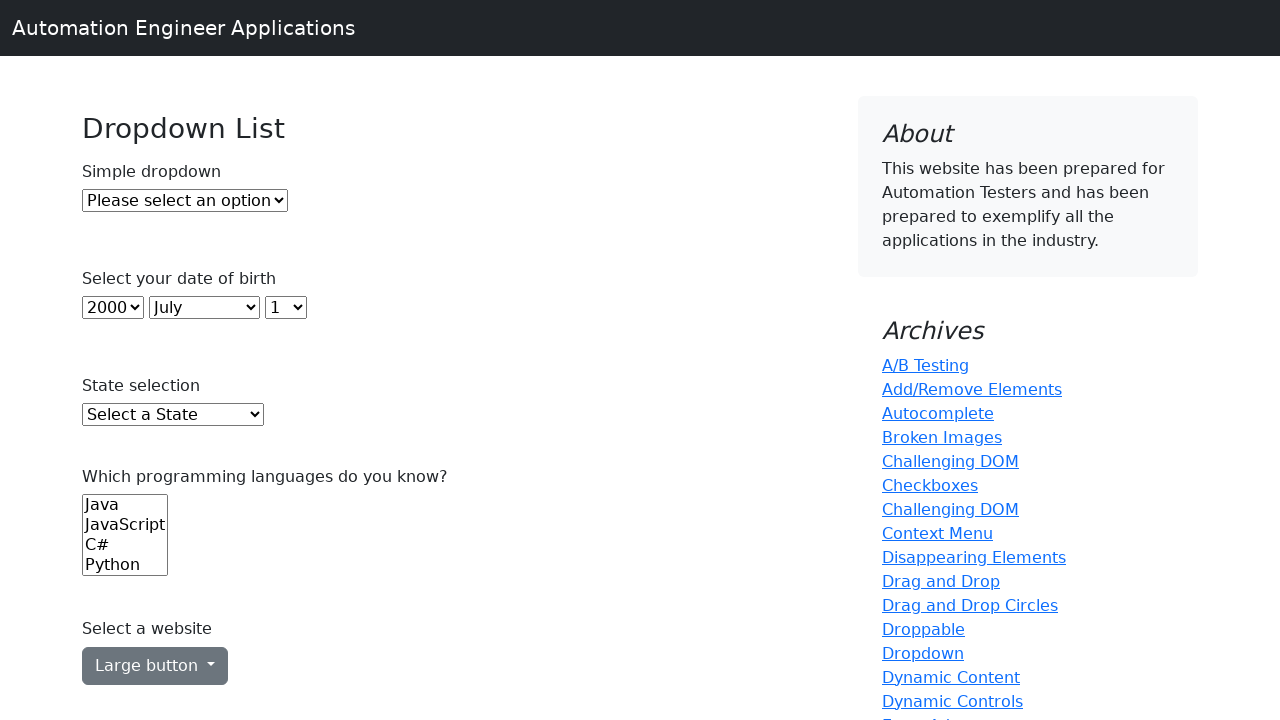

Selected day 7 (index 6) from the day dropdown on select#day
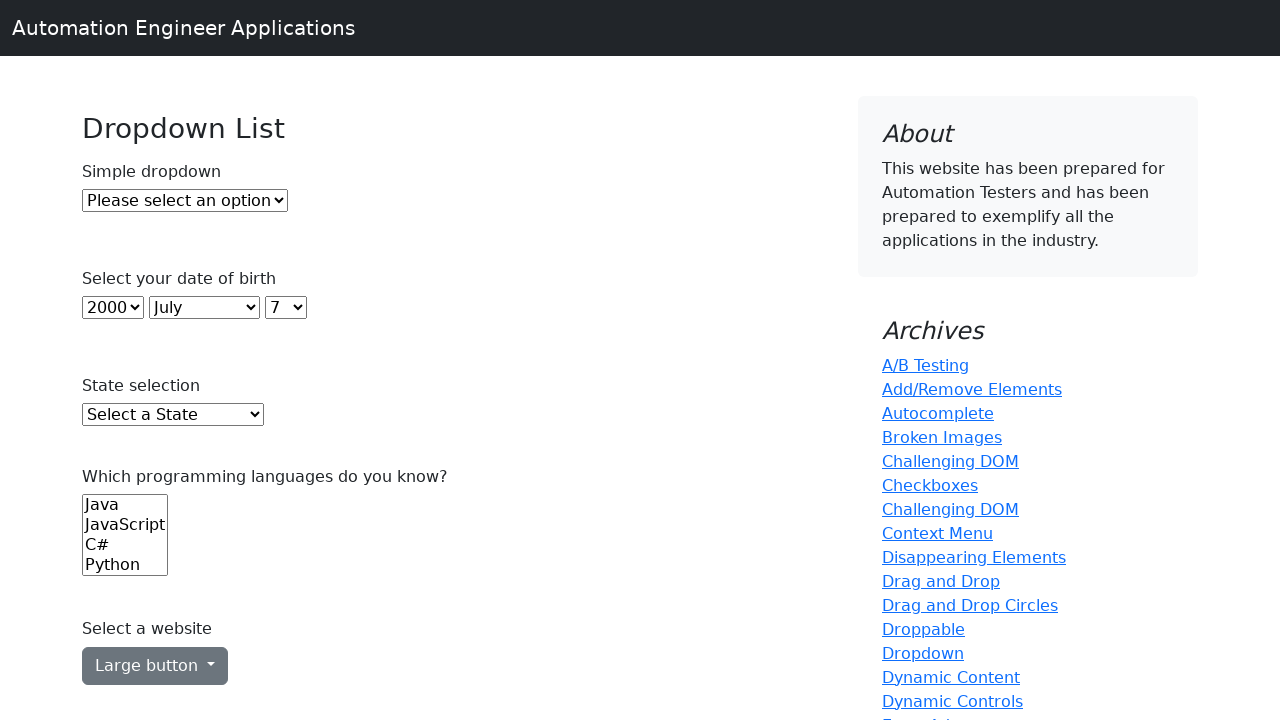

Retrieved selected year value from dropdown
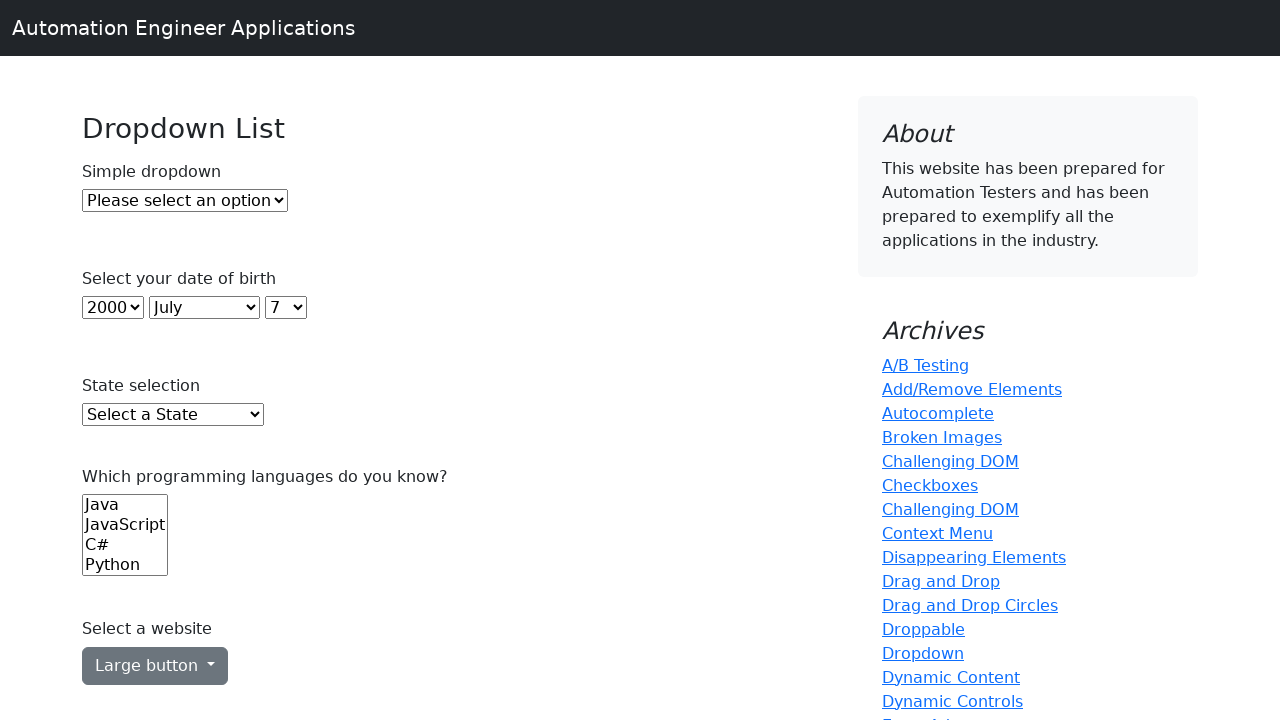

Verified that year 2000 is selected
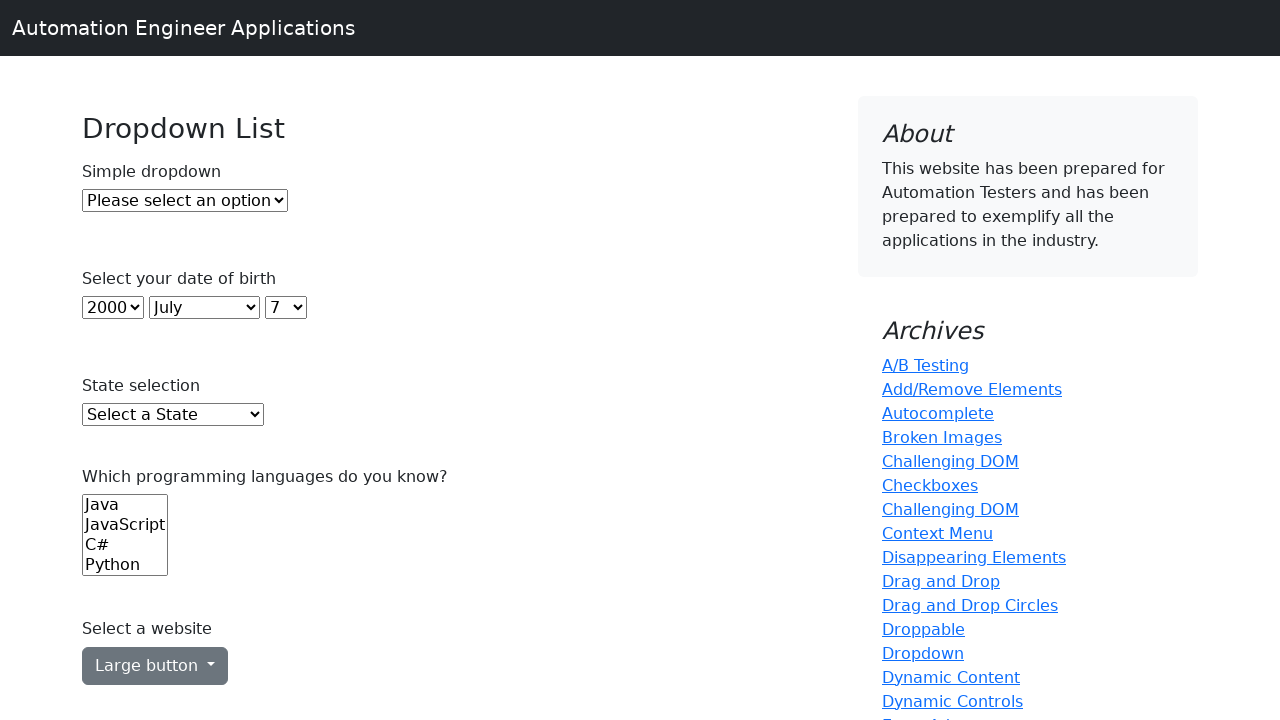

Retrieved all month options from the month dropdown
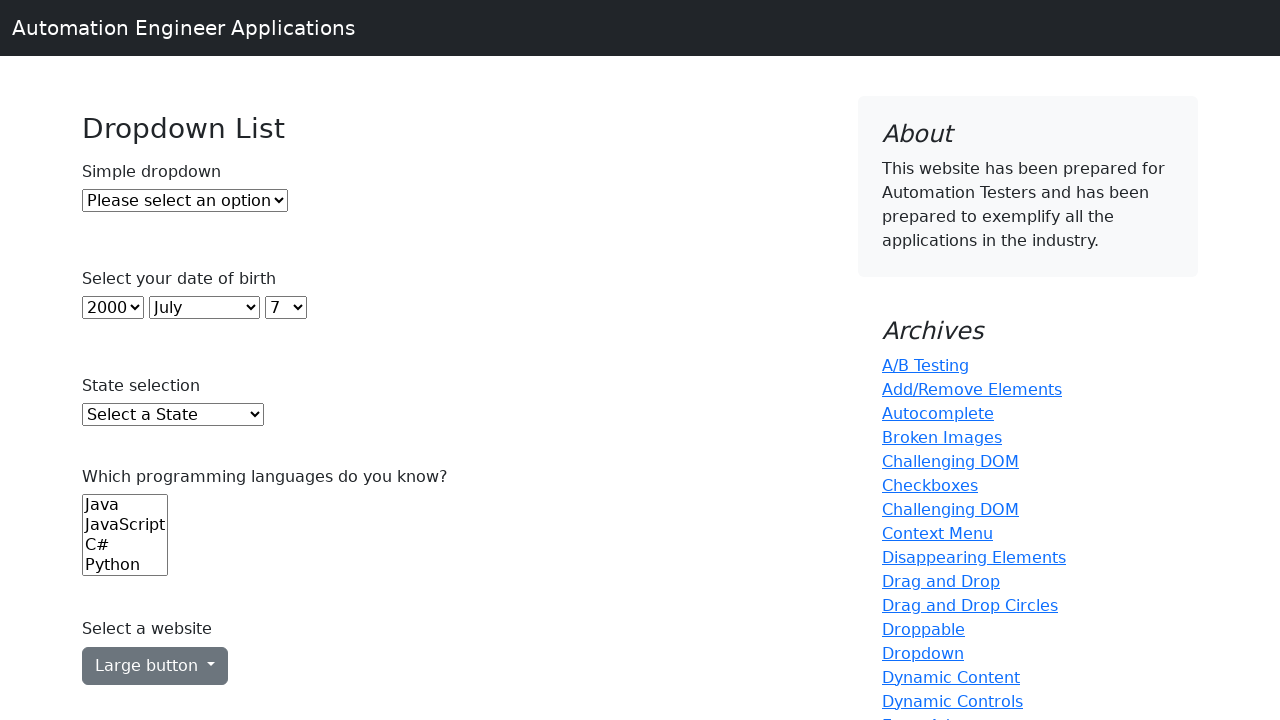

Printed all available months: ['January', 'February', 'March', 'April', 'May', 'June', 'July', 'August', 'September', 'October', 'November', 'December']
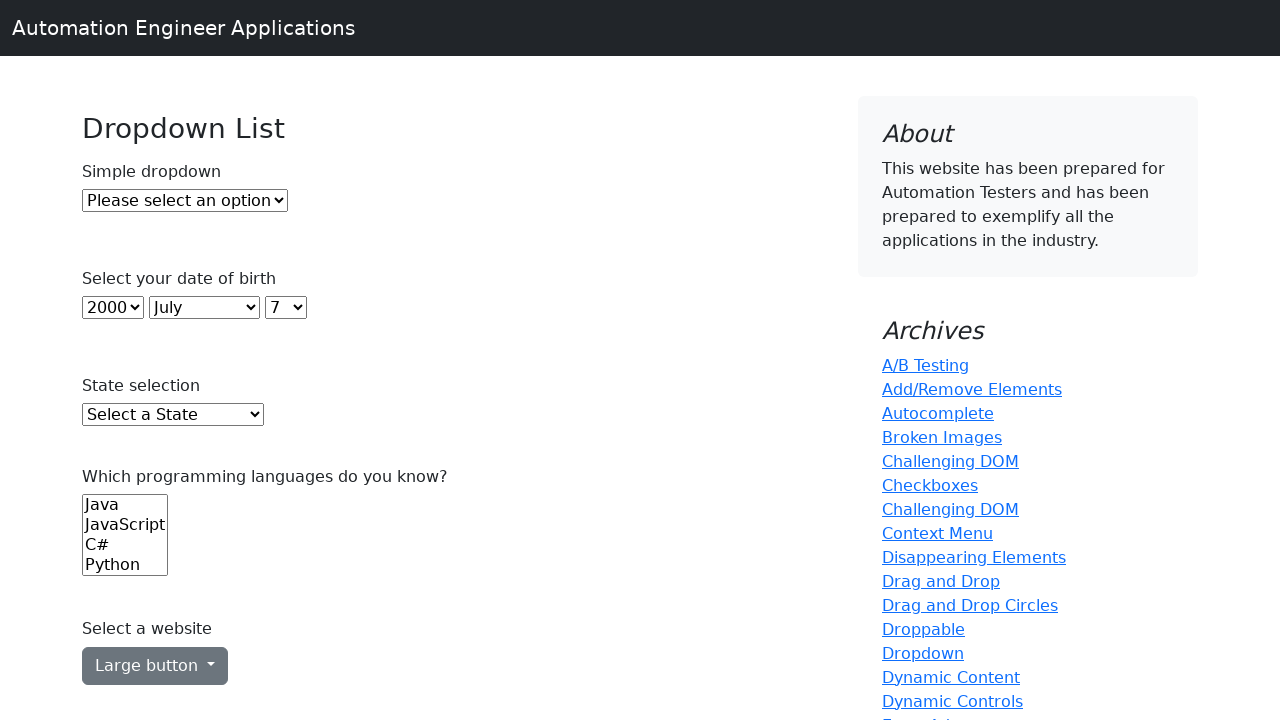

Verified that October exists as an option in the months dropdown
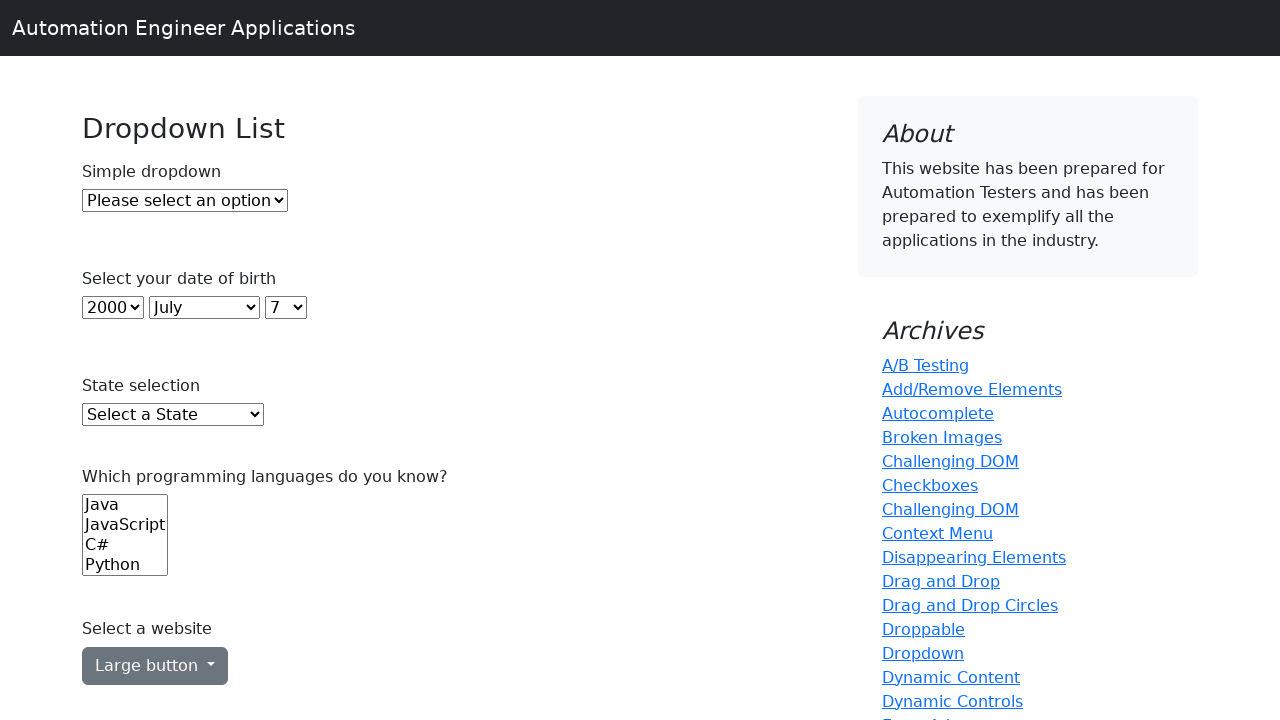

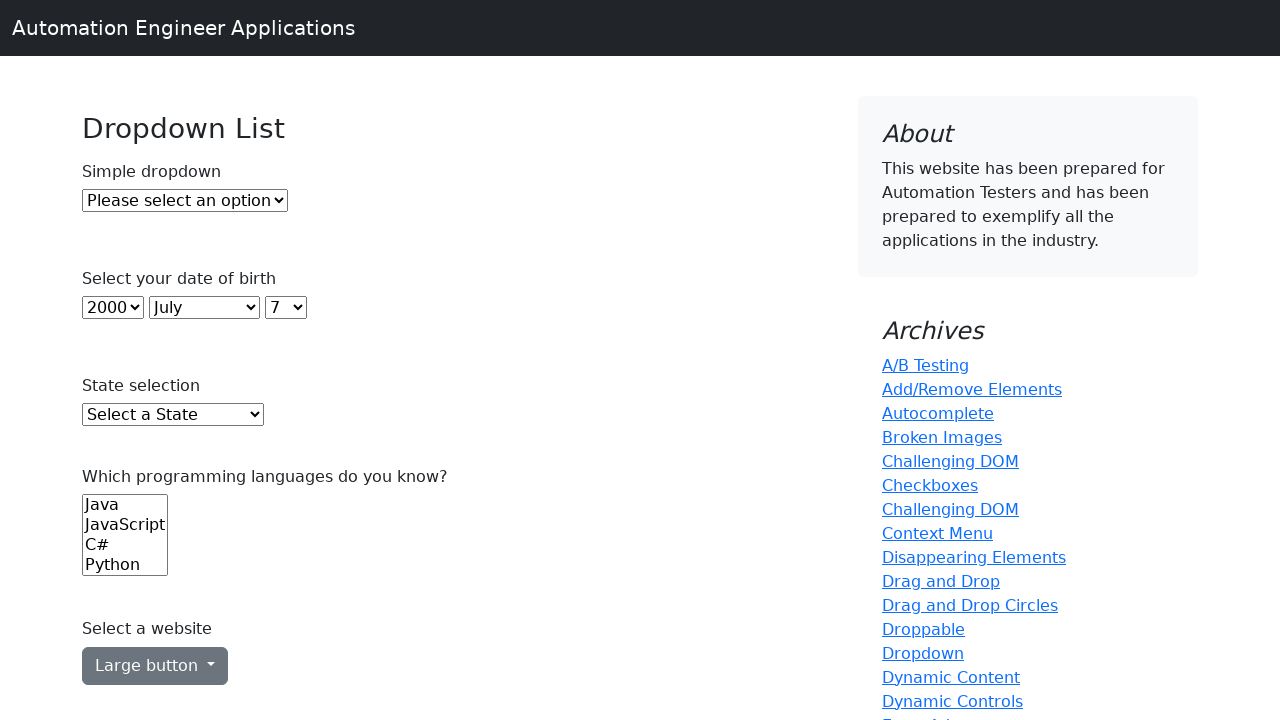